Tests that entering special symbols in the zip code field displays an error message

Starting URL: https://www.sharelane.com/cgi-bin/register.py

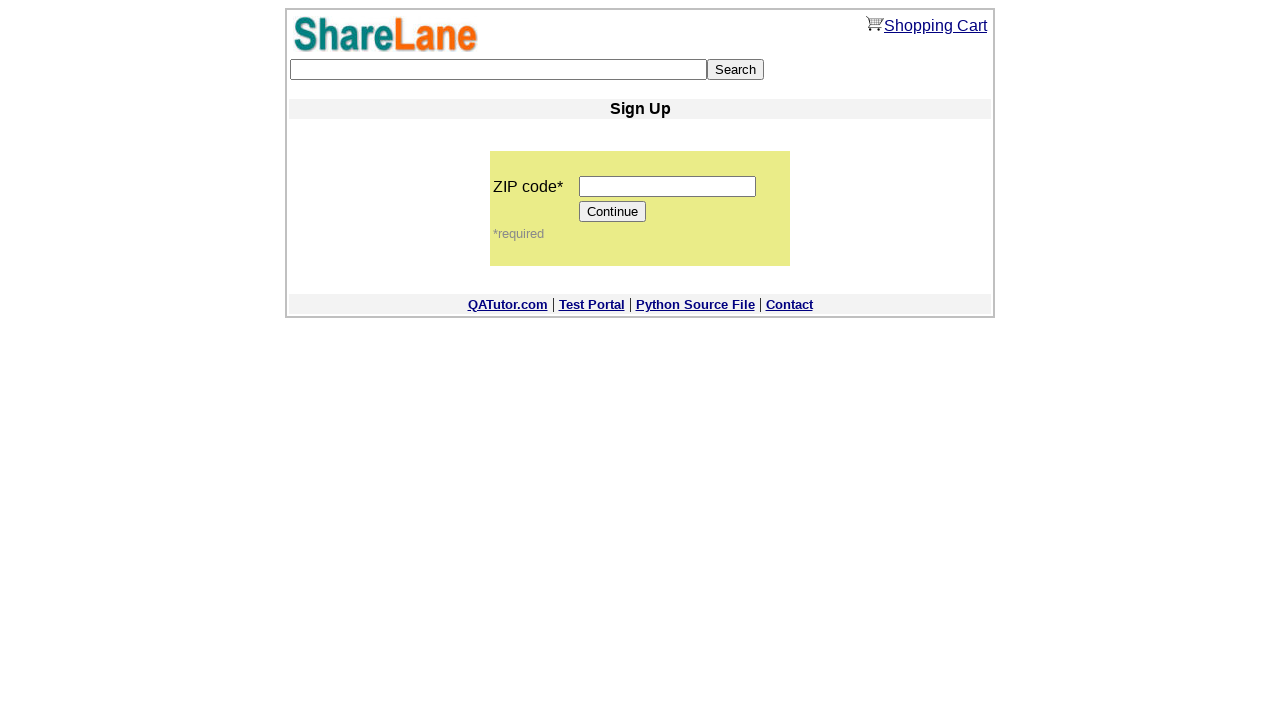

Filled zip code field with special symbols '!@#$%' on input[name='zip_code']
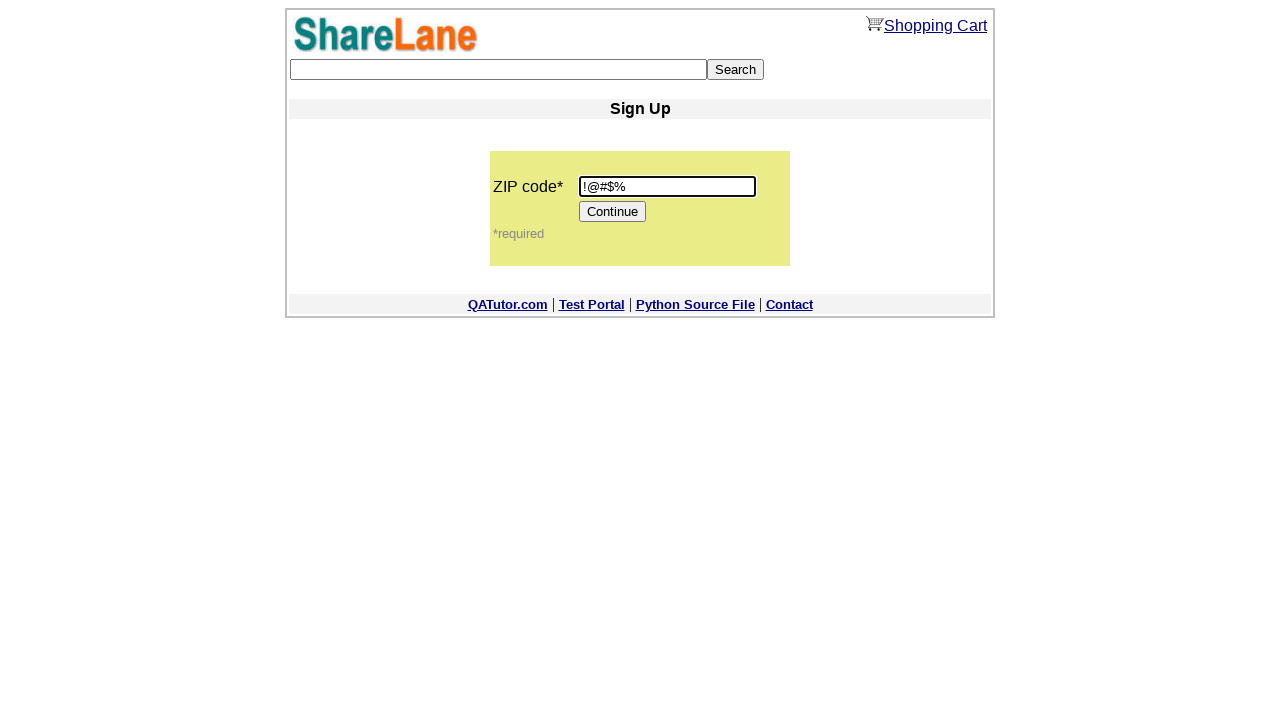

Clicked Continue button at (613, 212) on input[value='Continue']
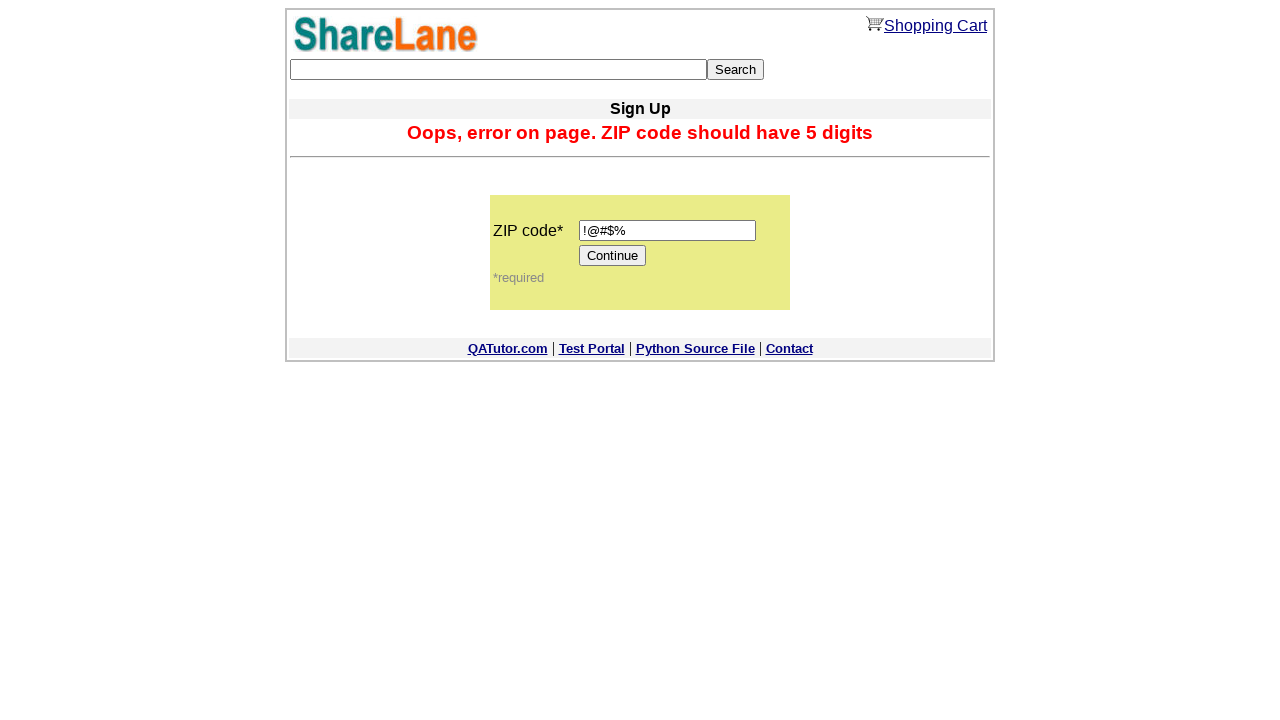

Error message appeared on page
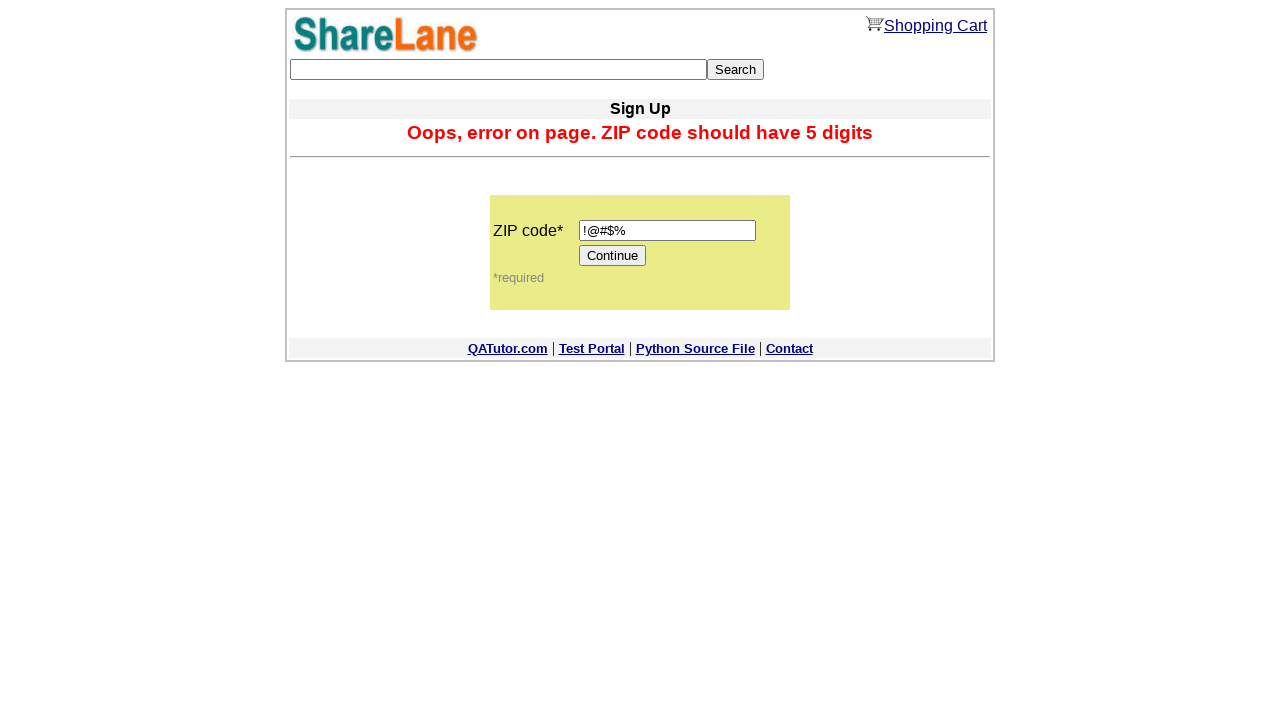

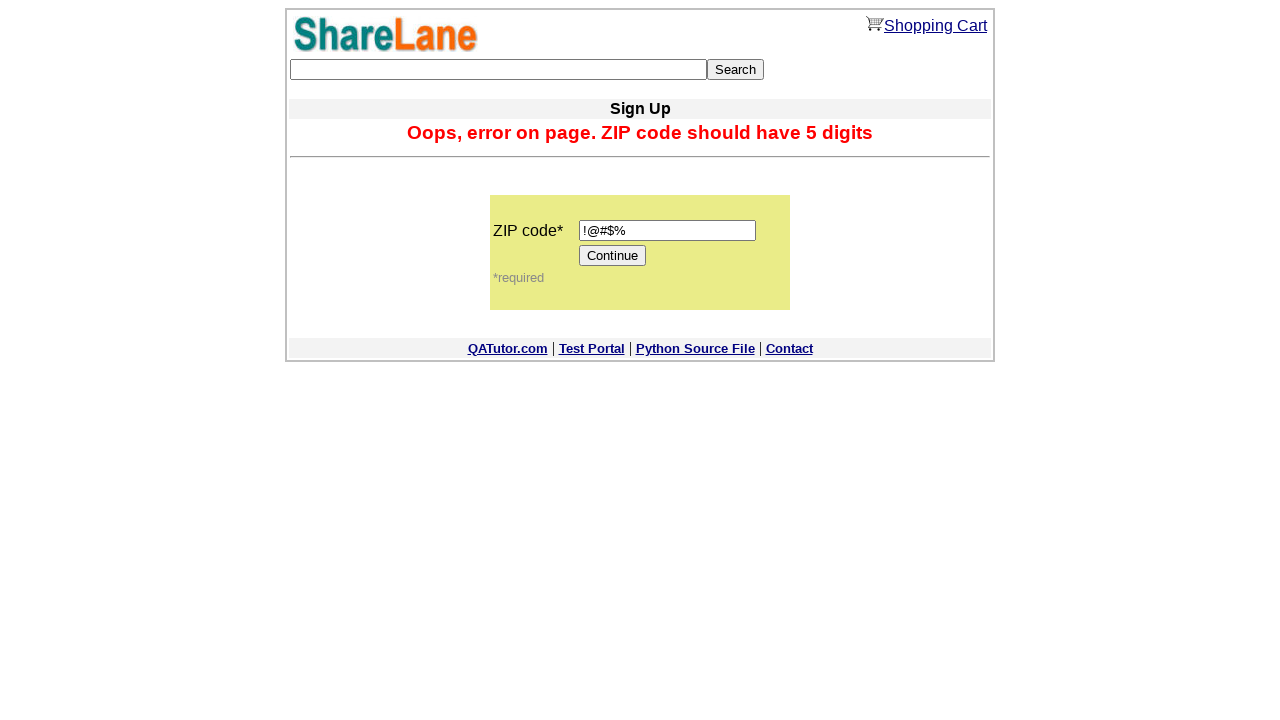